Tests marking all todo items as completed using the toggle all checkbox

Starting URL: https://demo.playwright.dev/todomvc

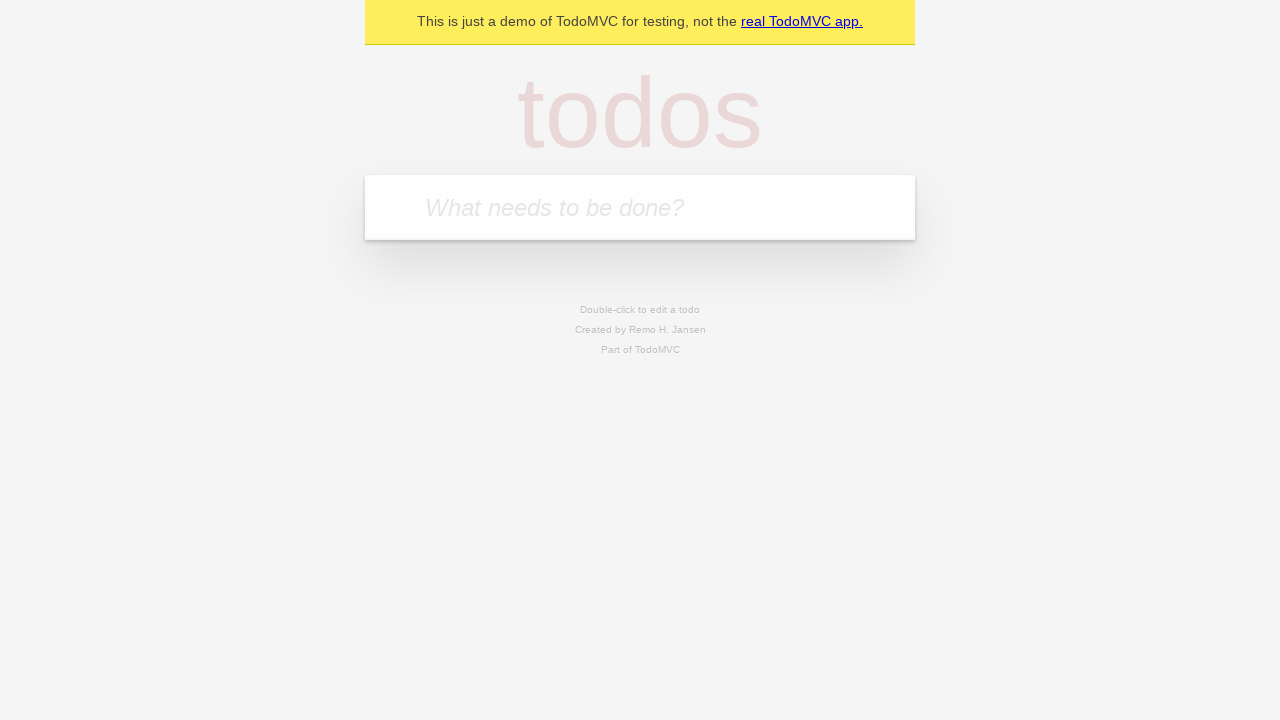

Filled first todo item: 'buy some cheese' on internal:attr=[placeholder="What needs to be done?"i]
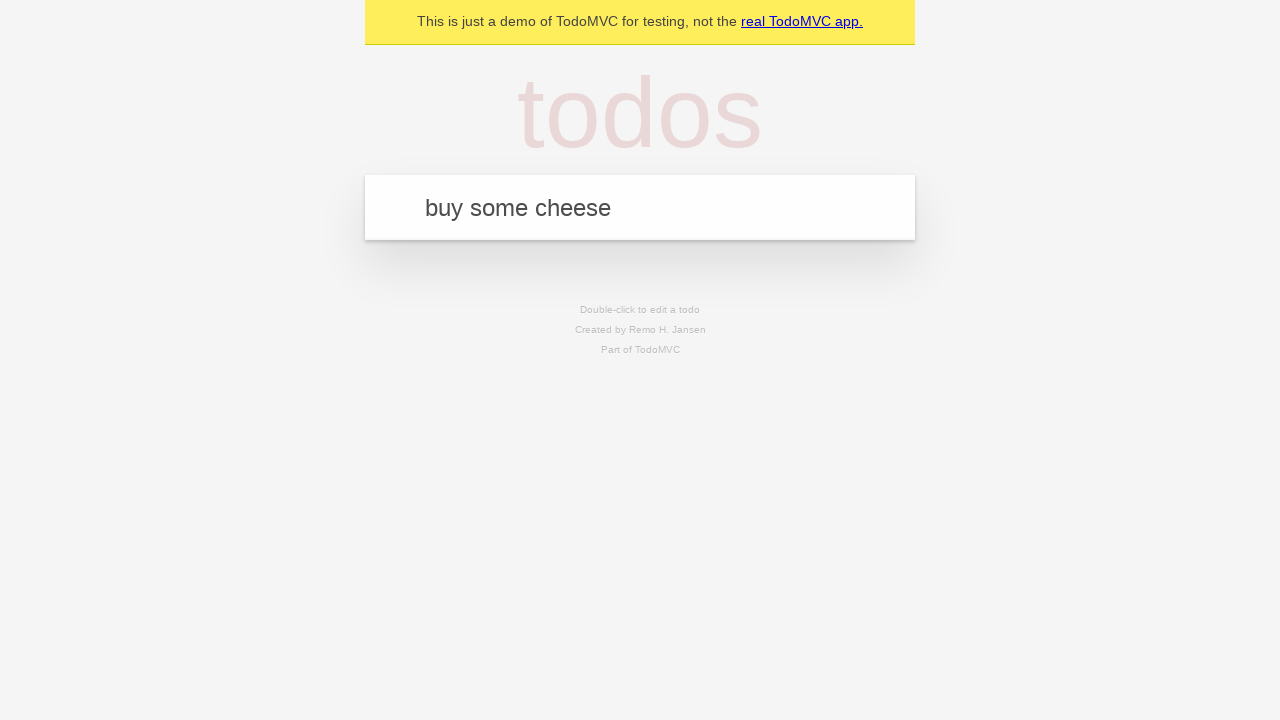

Pressed Enter to add first todo item on internal:attr=[placeholder="What needs to be done?"i]
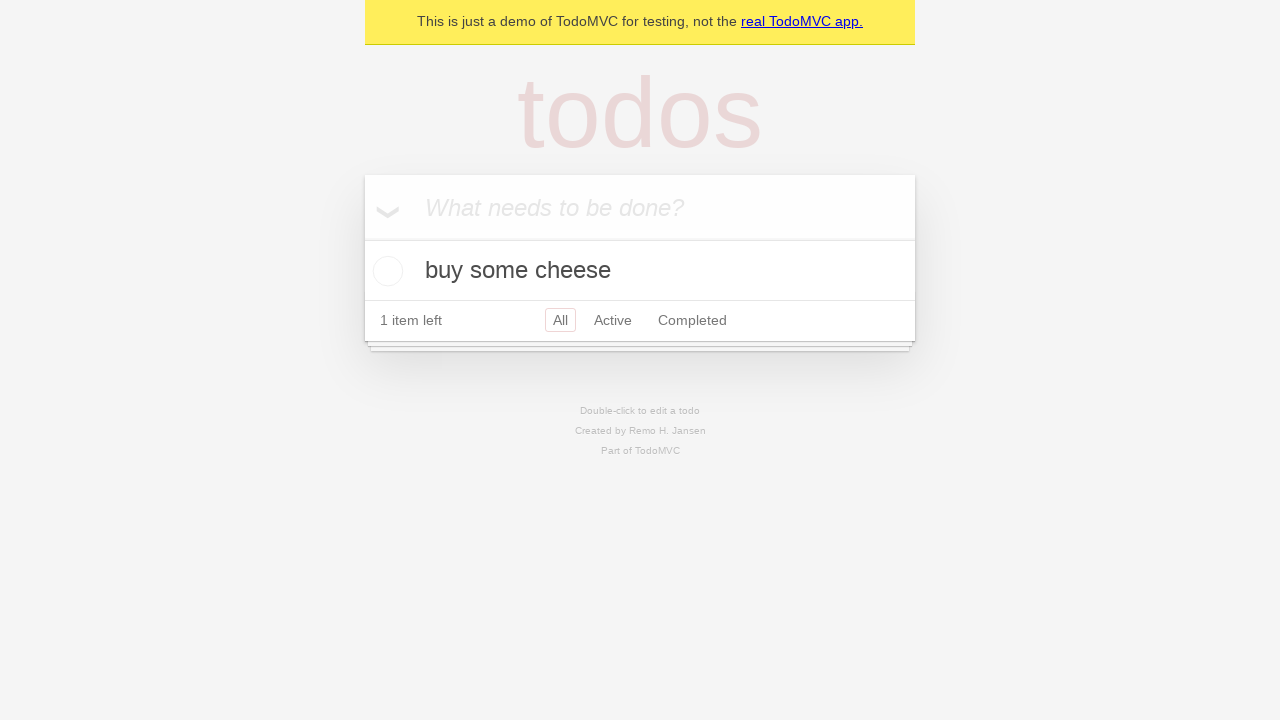

Filled second todo item: 'feed the cat' on internal:attr=[placeholder="What needs to be done?"i]
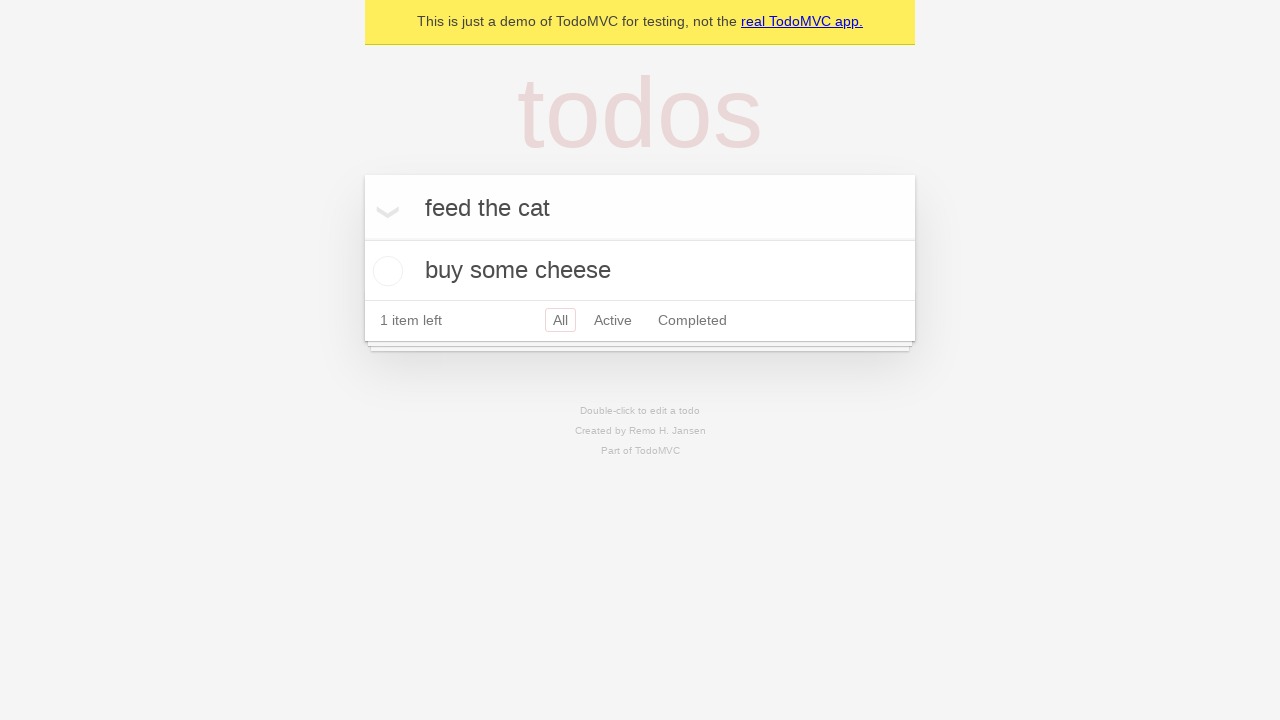

Pressed Enter to add second todo item on internal:attr=[placeholder="What needs to be done?"i]
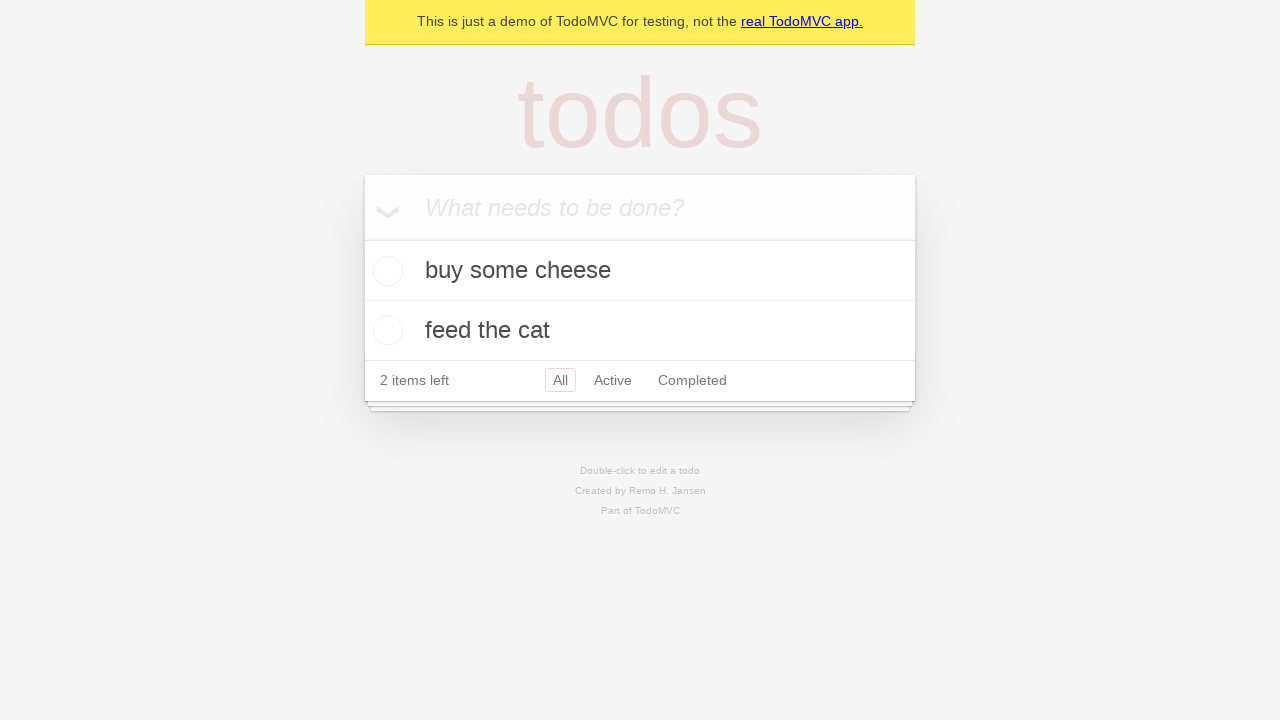

Filled third todo item: 'book a doctors appointment' on internal:attr=[placeholder="What needs to be done?"i]
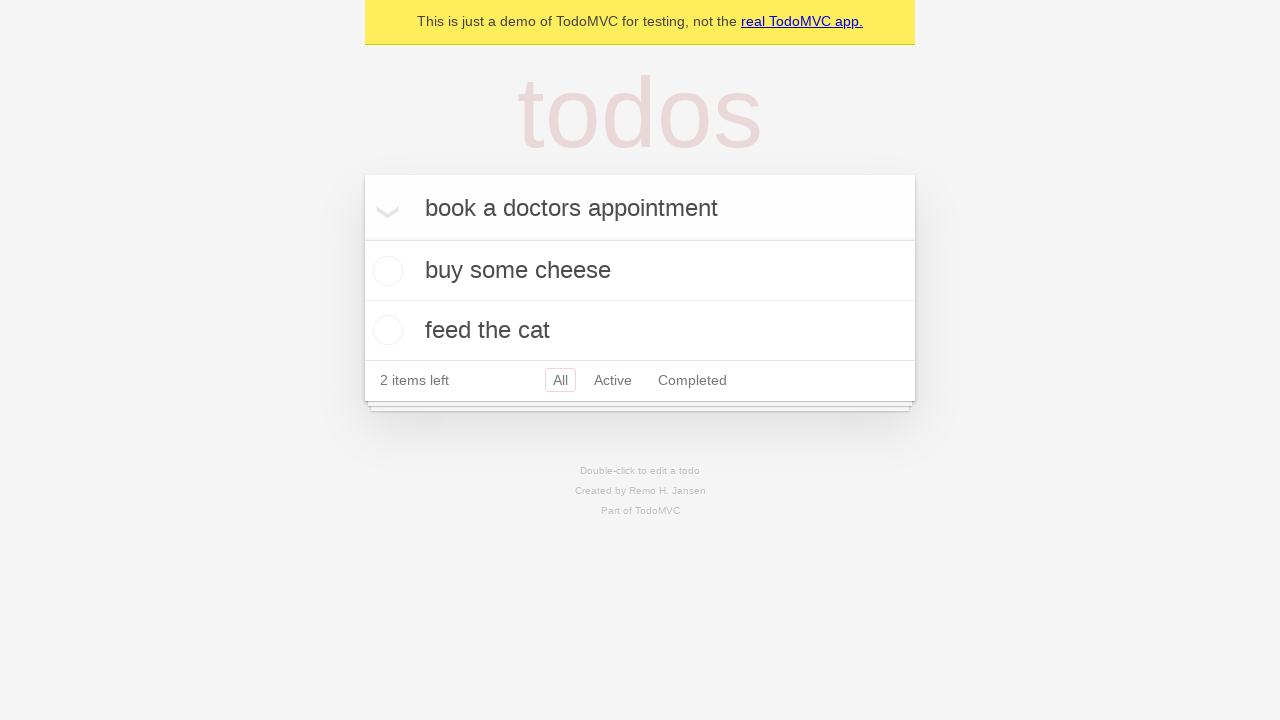

Pressed Enter to add third todo item on internal:attr=[placeholder="What needs to be done?"i]
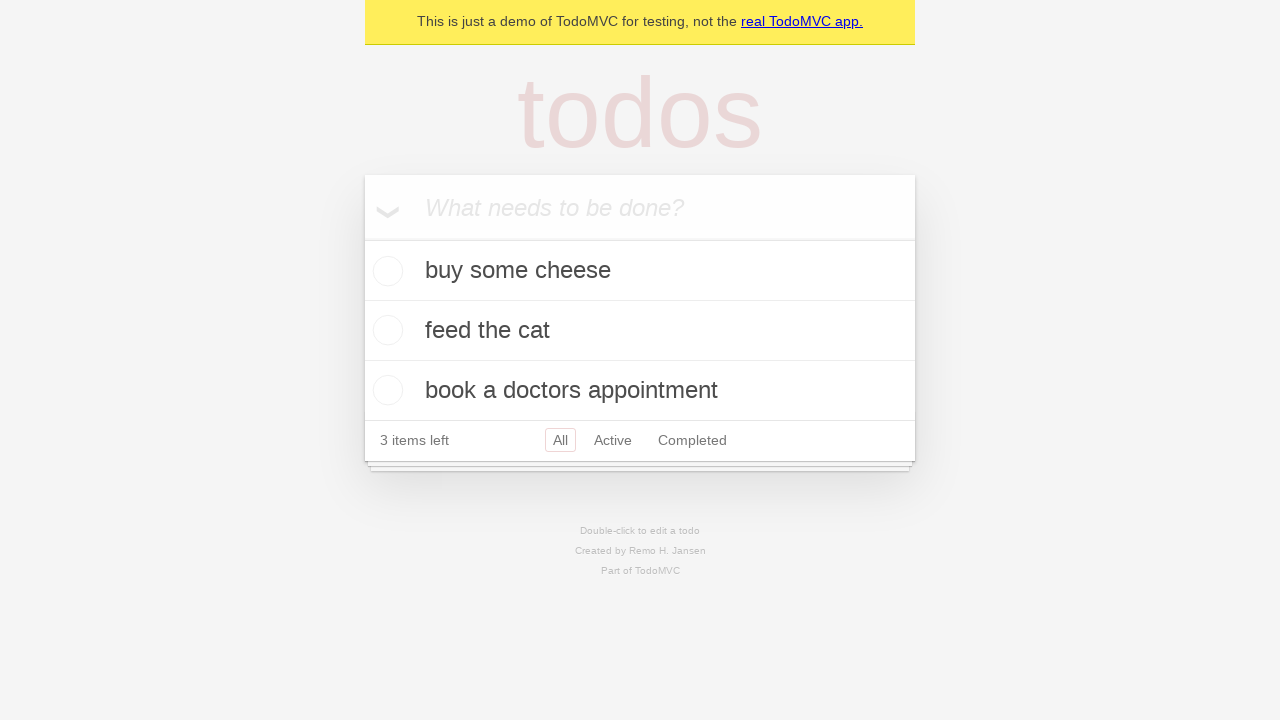

Clicked 'Mark all as complete' checkbox to complete all todo items at (362, 238) on internal:label="Mark all as complete"i
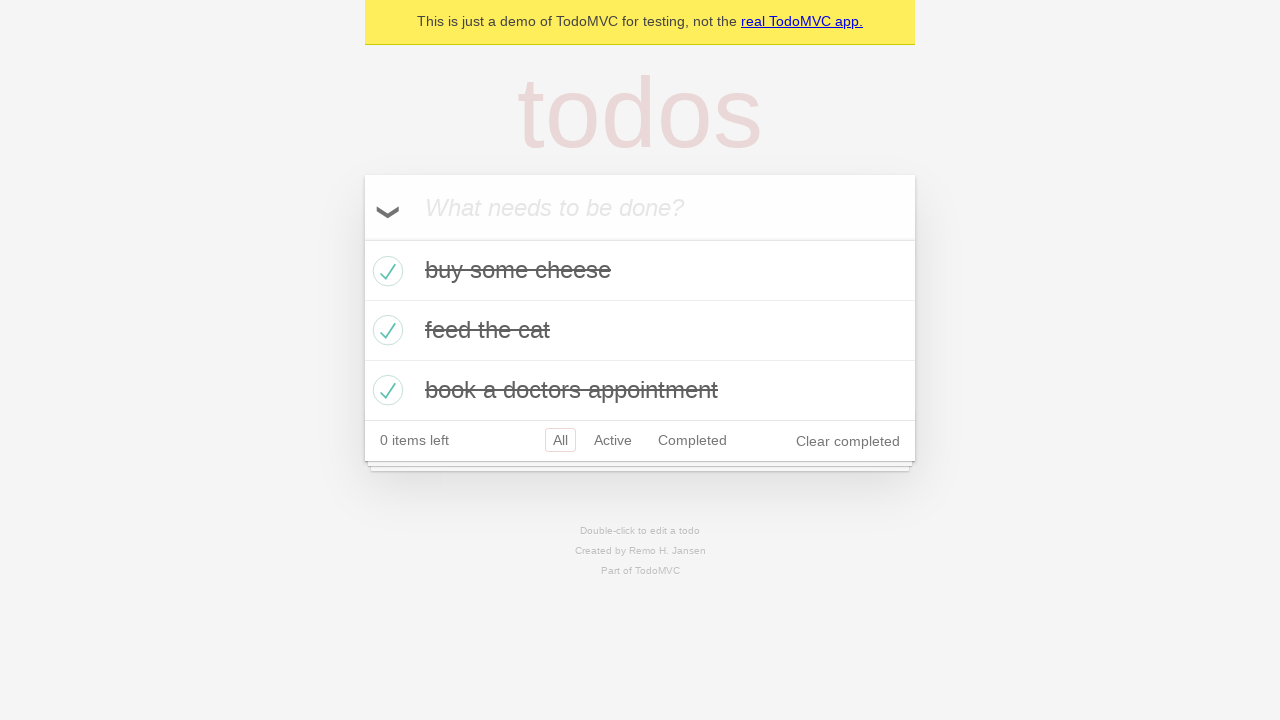

Verified that all todo items are marked as completed
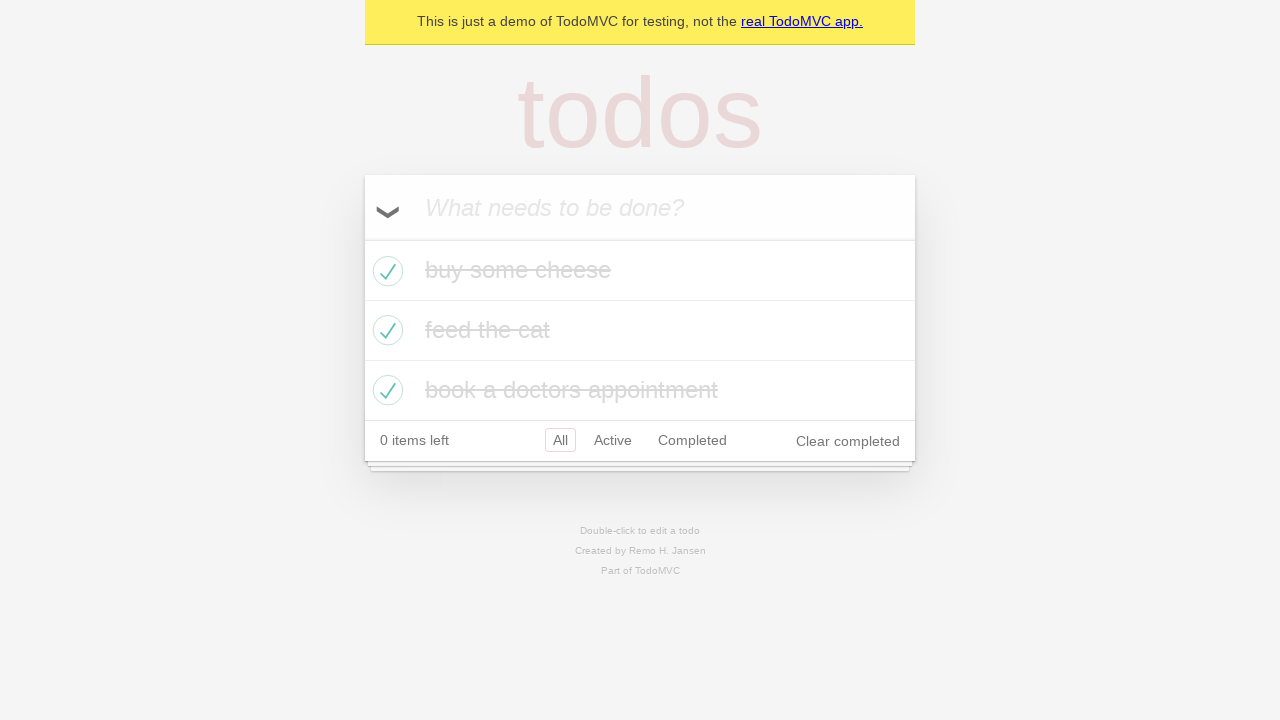

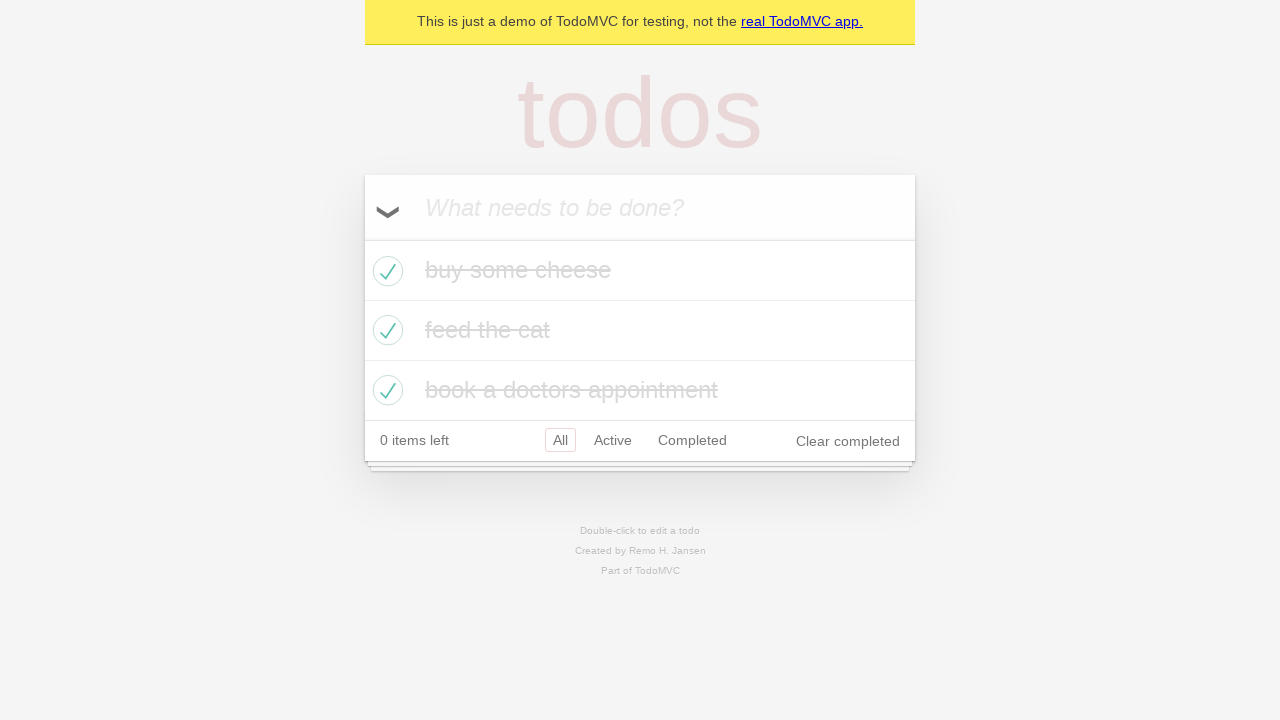